Navigates to the SW Test Academy website and waits for the page to load completely.

Starting URL: http://www.swtestacademy.com

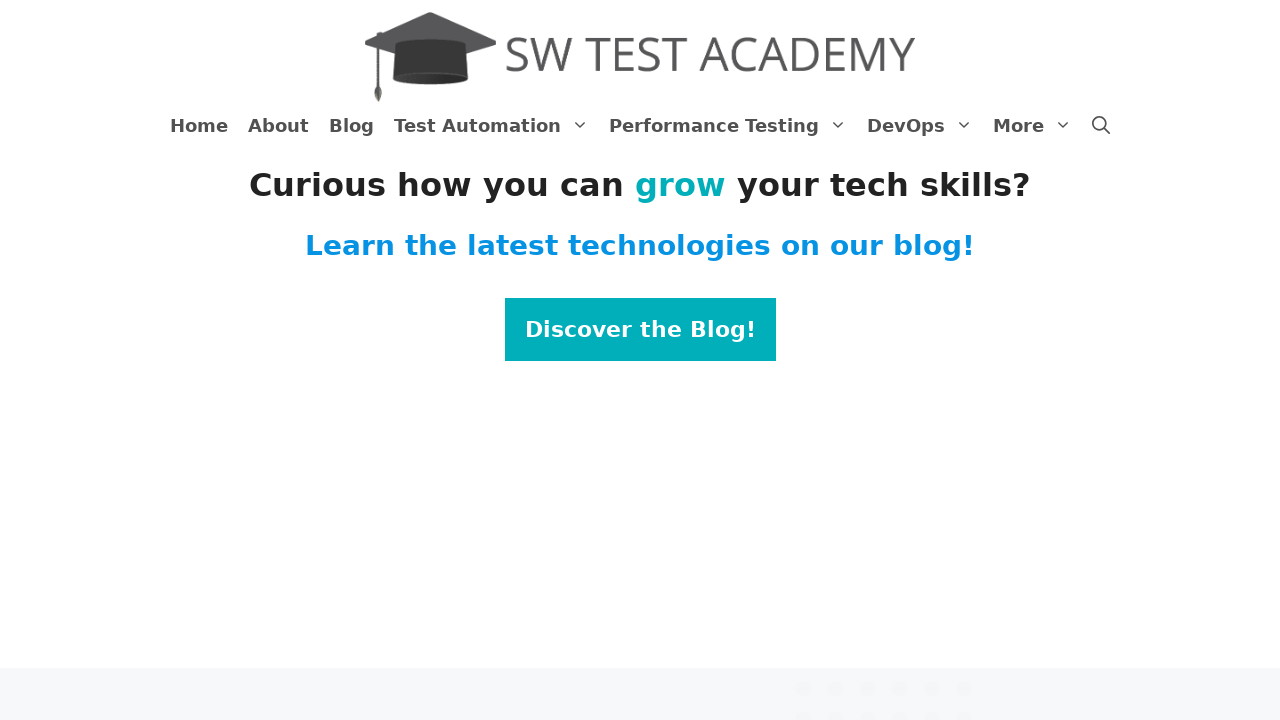

Navigated to SW Test Academy website
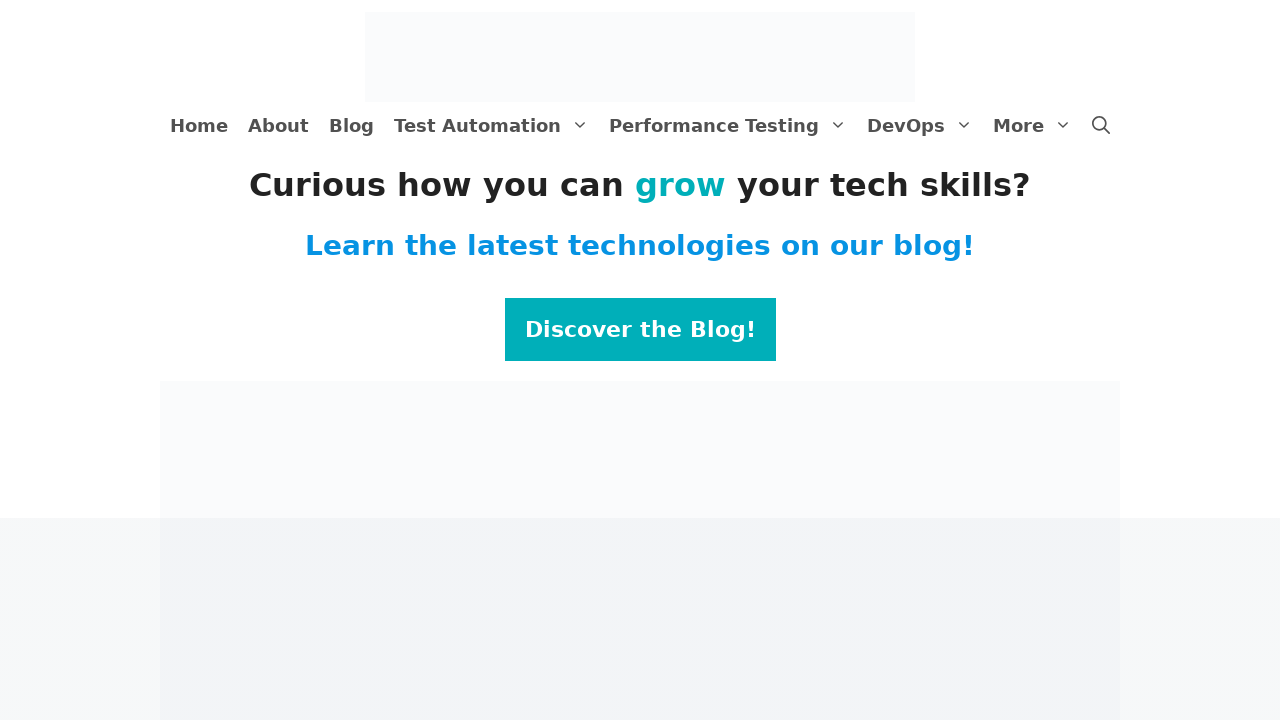

Page loaded completely with networkidle state
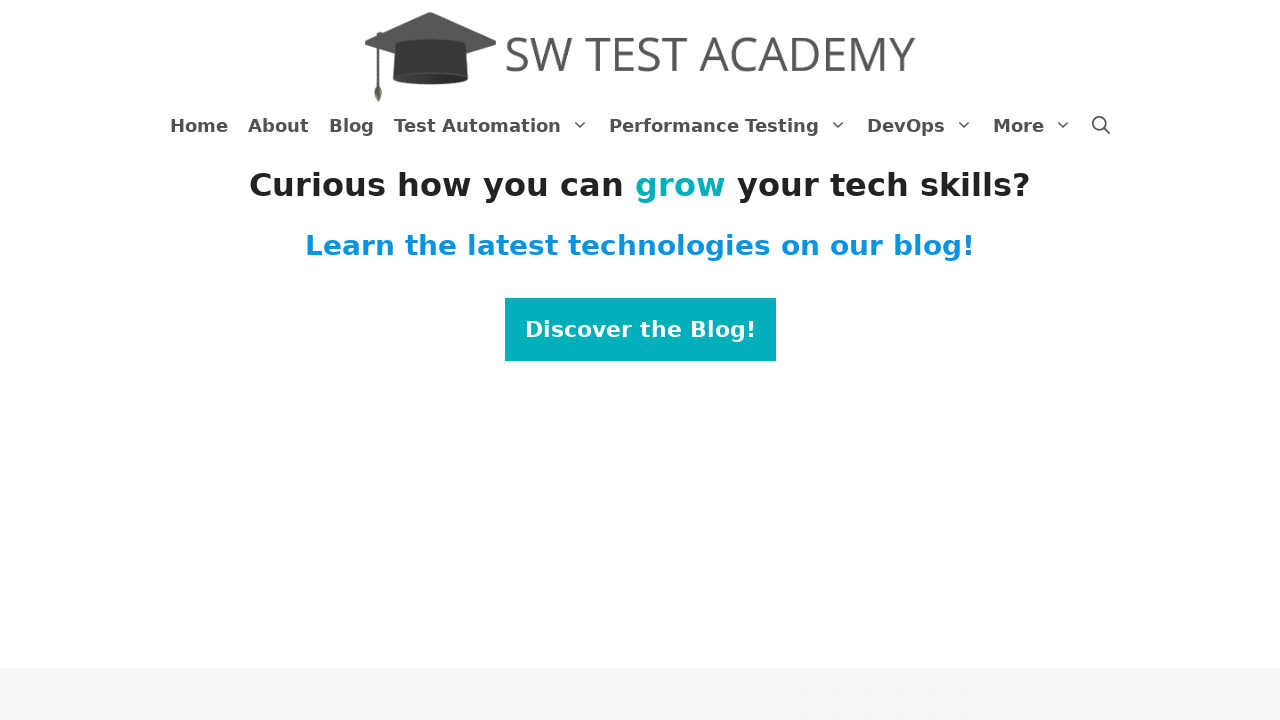

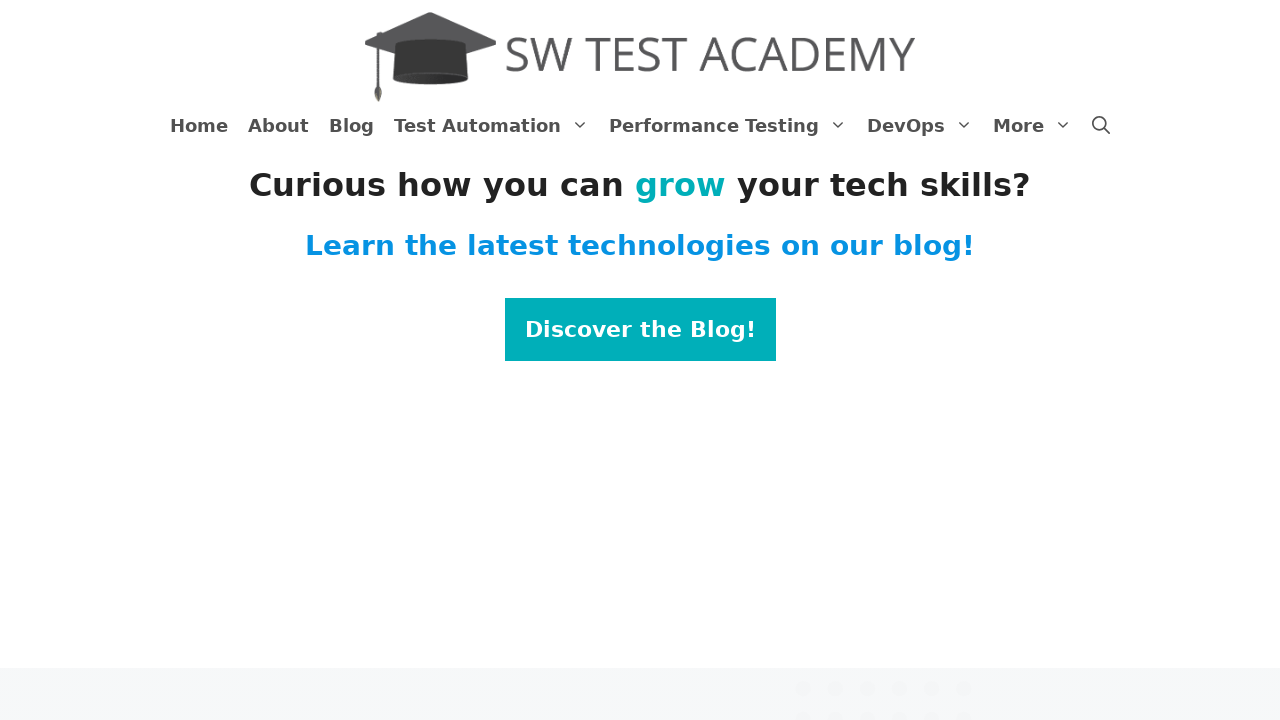